Tests handling of a JavaScript confirm alert by clicking a button that triggers the confirm dialog, accepting it, and verifying the result.

Starting URL: https://the-internet.herokuapp.com/javascript_alerts

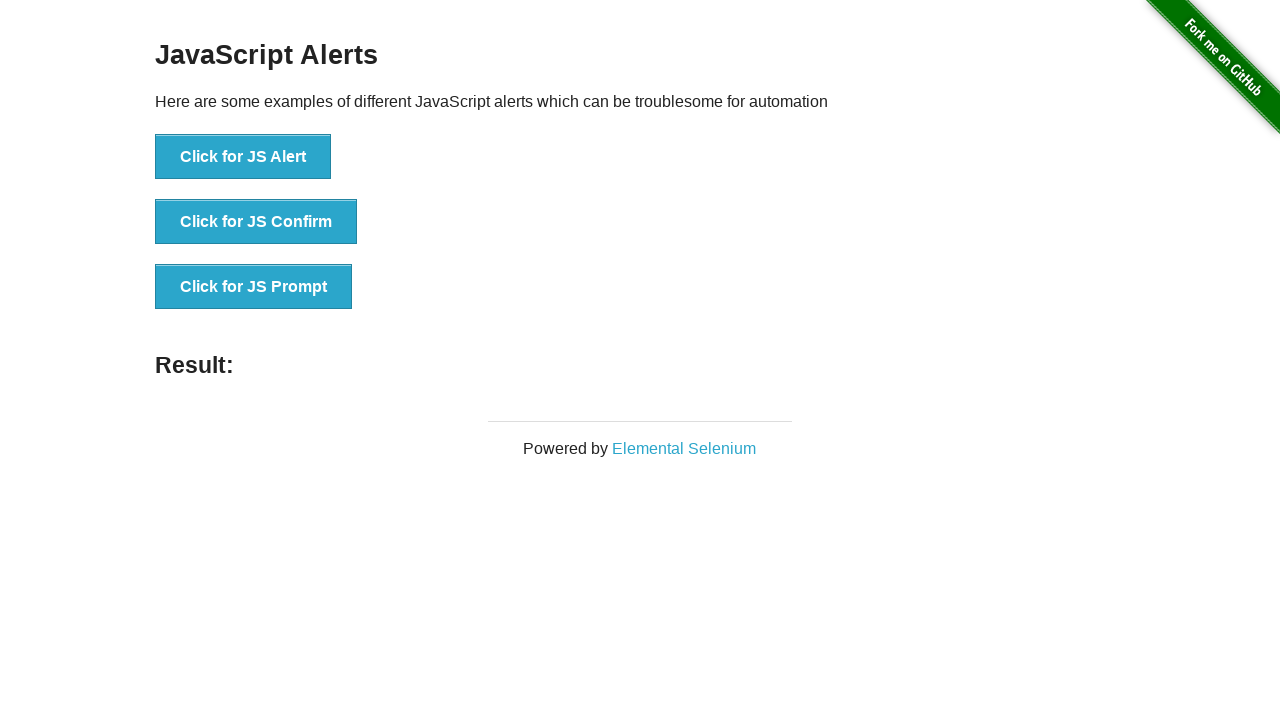

Set up dialog handler for confirm alert
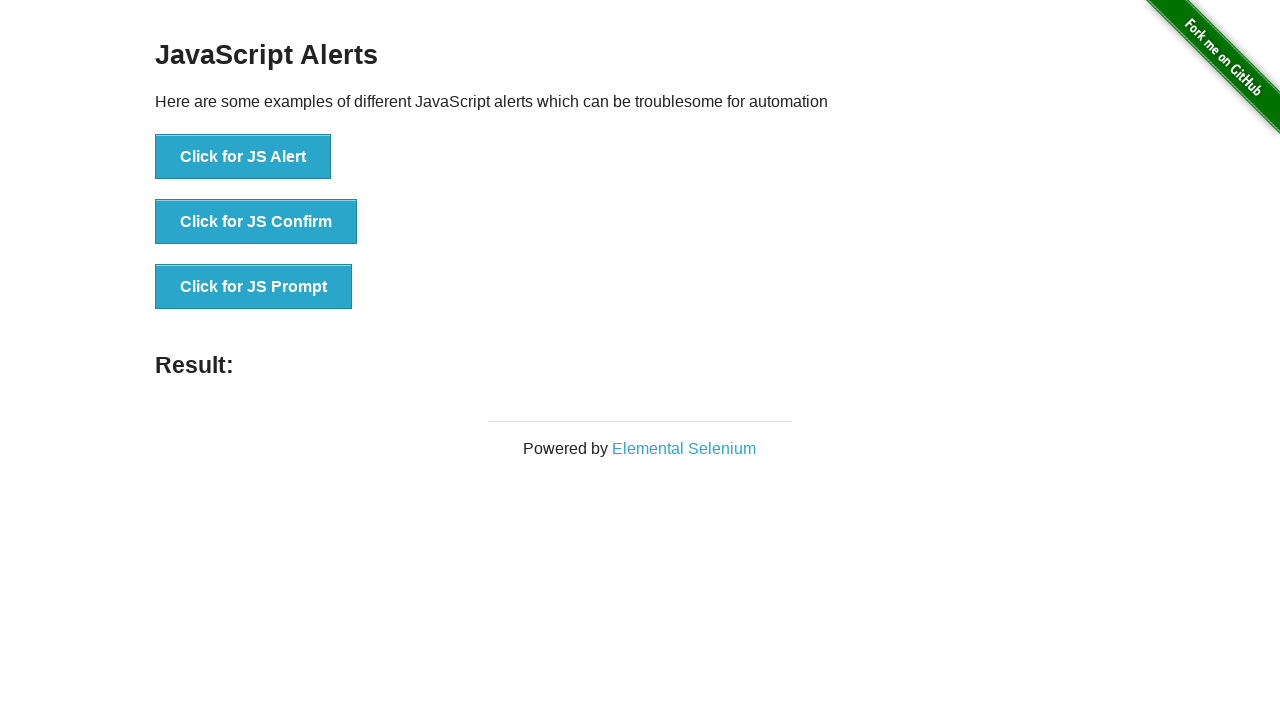

Clicked button to trigger JavaScript confirm alert at (256, 222) on [onclick="jsConfirm()"]
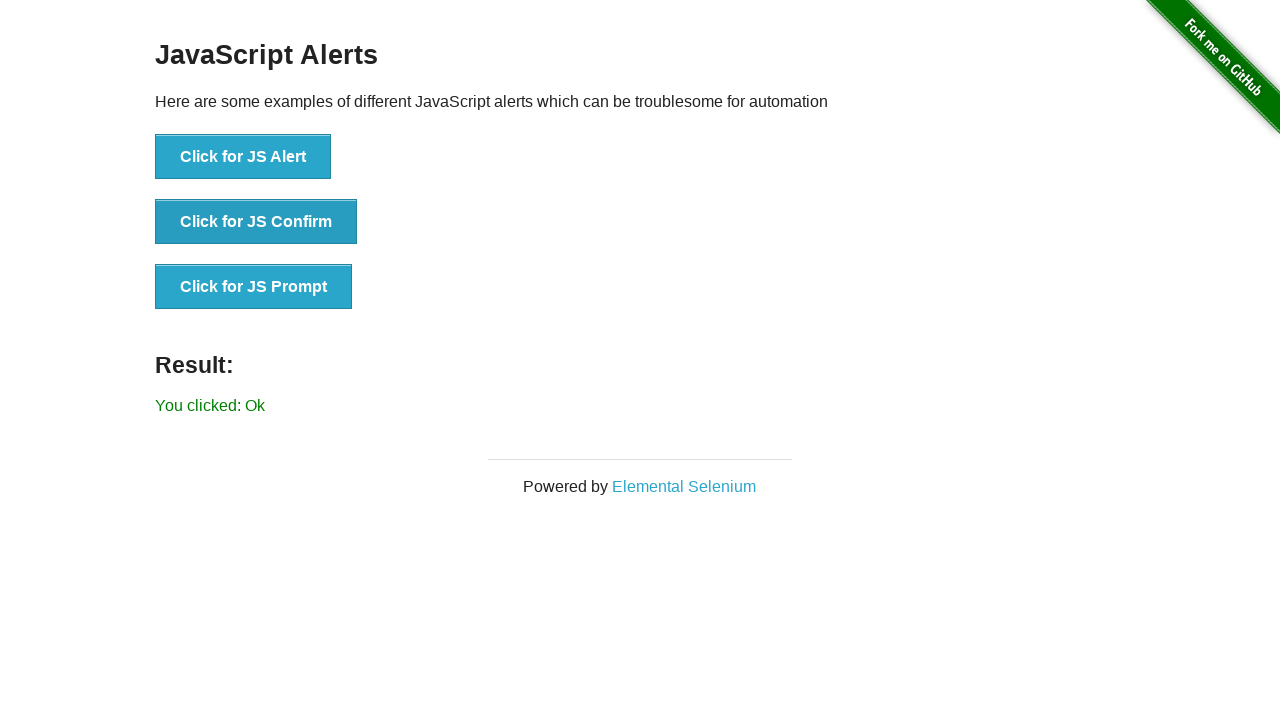

Result element loaded after alert acceptance
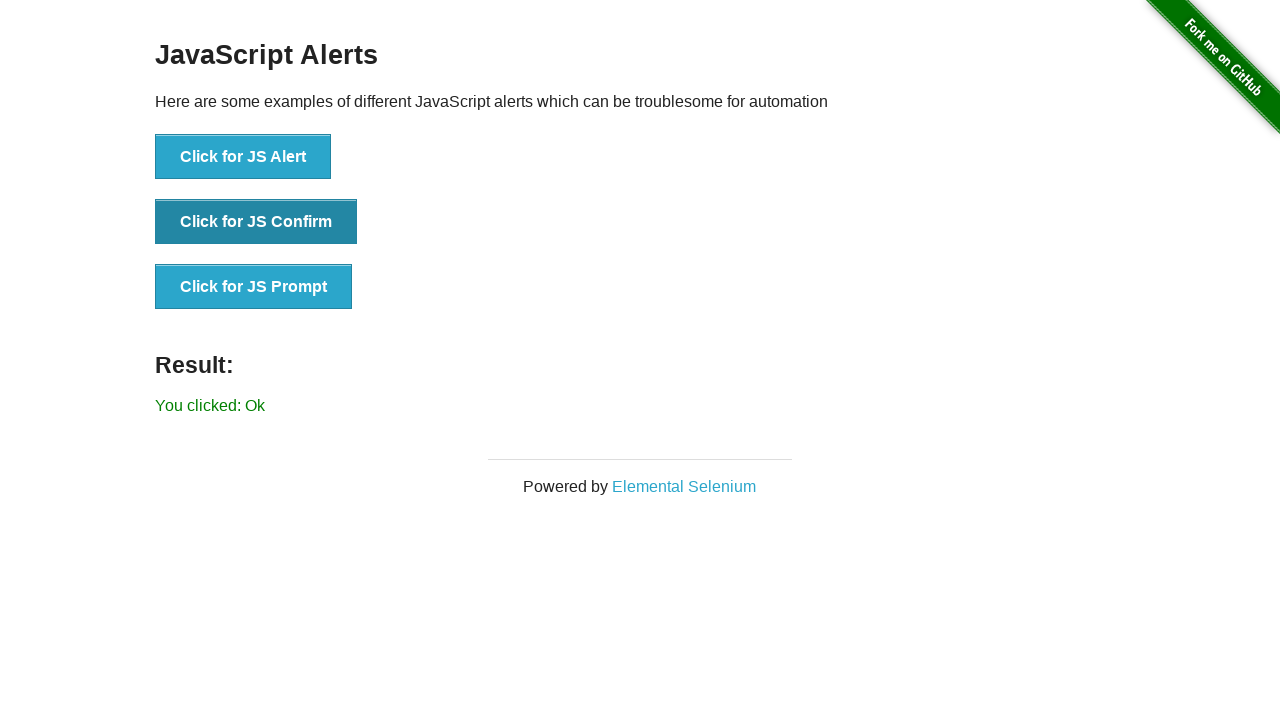

Verified result text shows 'You clicked: Ok'
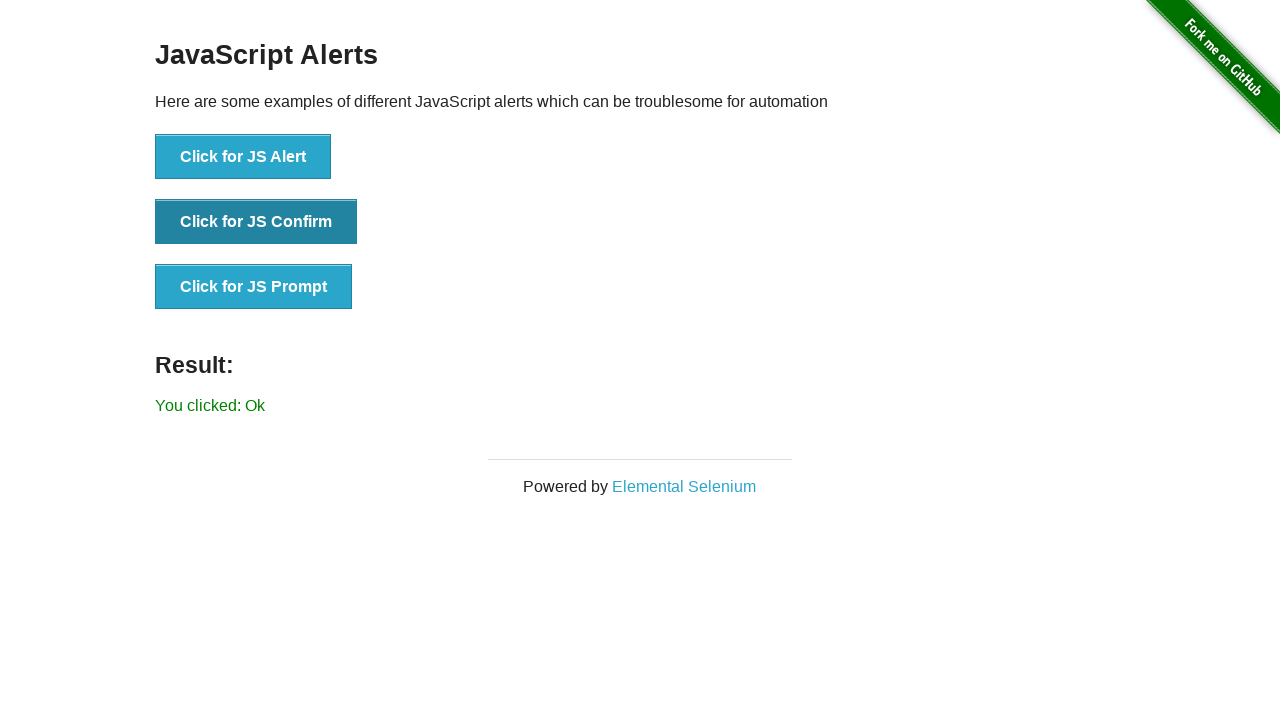

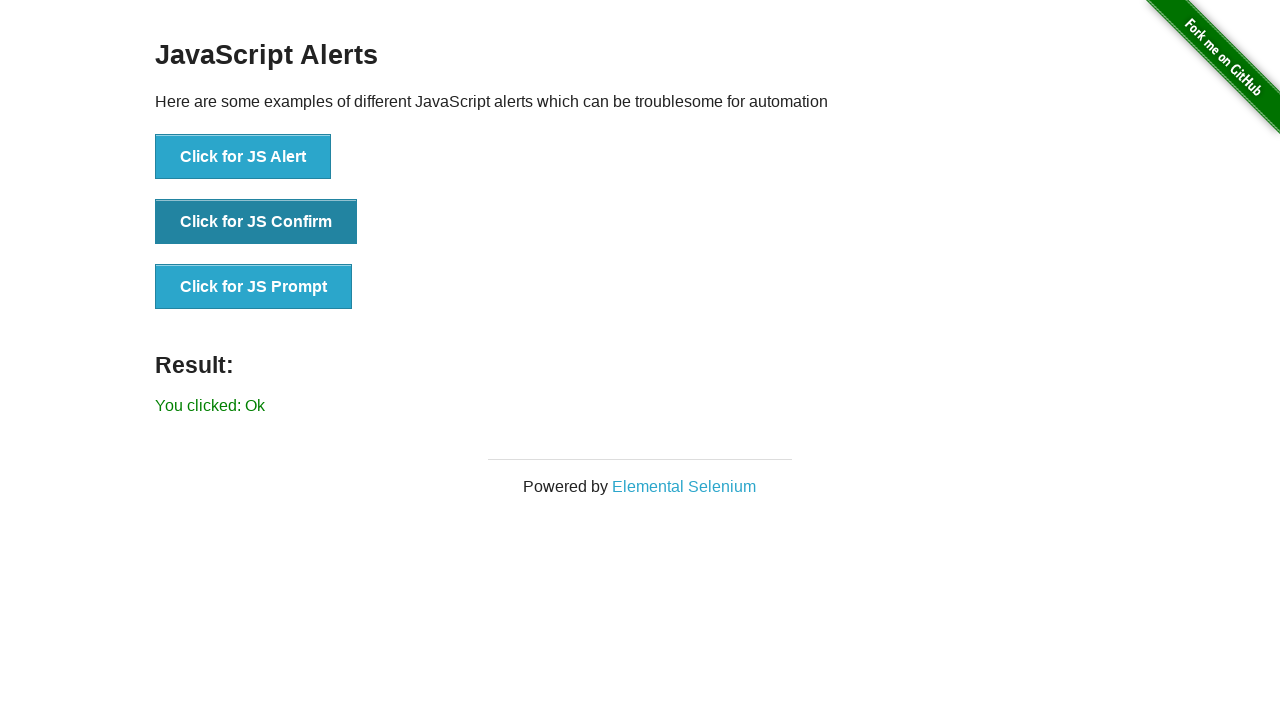